Tests a slow calculator web application by performing addition (1 + 2) and verifying the result equals 3

Starting URL: https://bonigarcia.dev/selenium-webdriver-java/slow-calculator.html

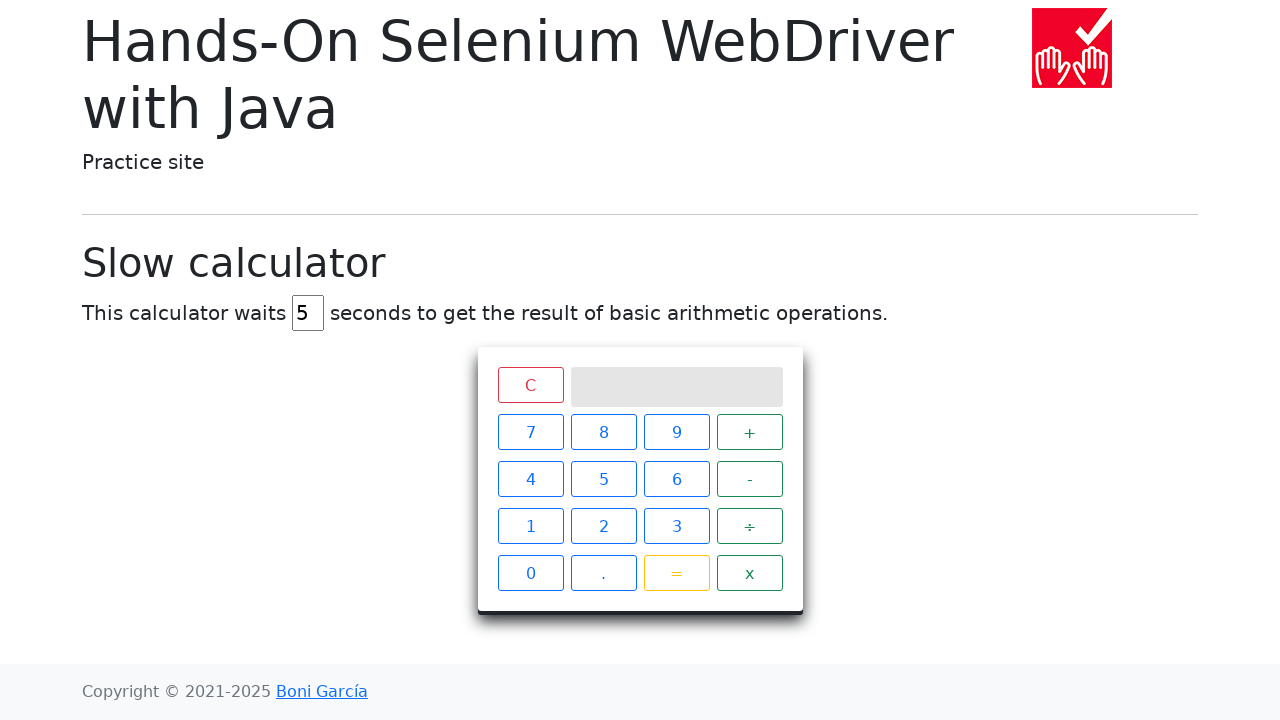

Clicked number 1 on calculator at (530, 526) on xpath=//span[text()='1']
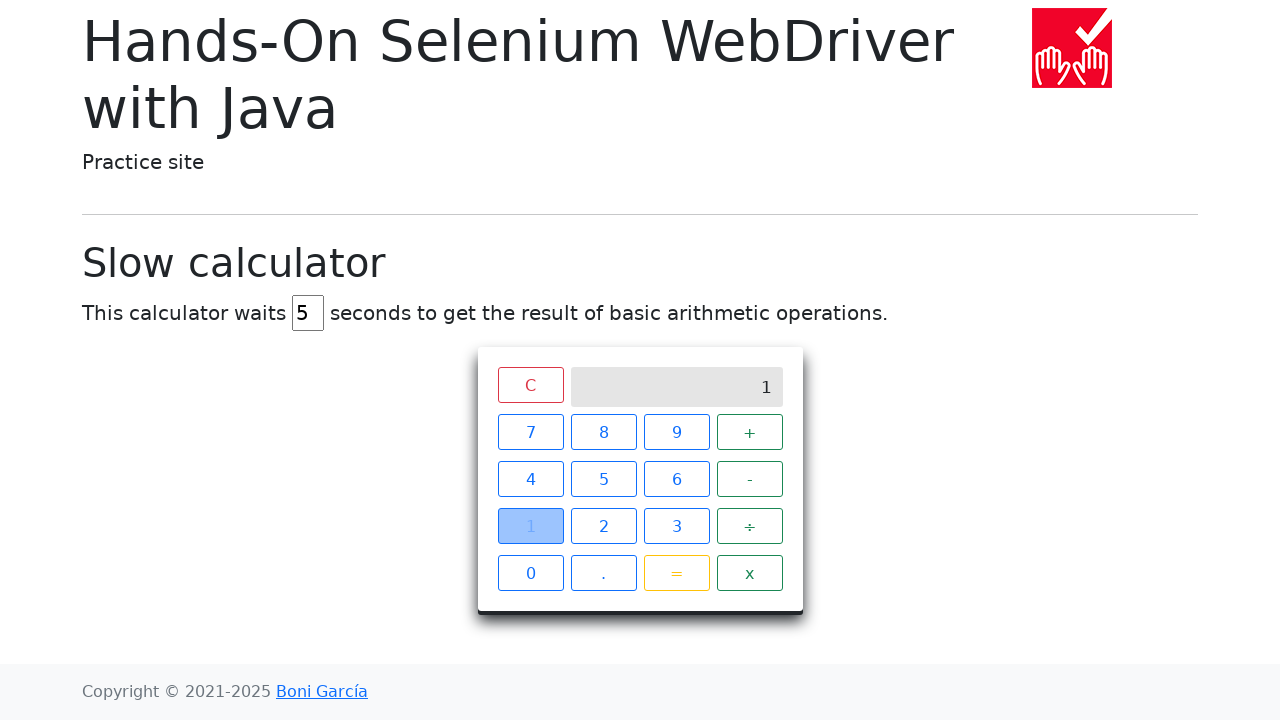

Clicked plus operator at (750, 432) on xpath=//span[text()='+']
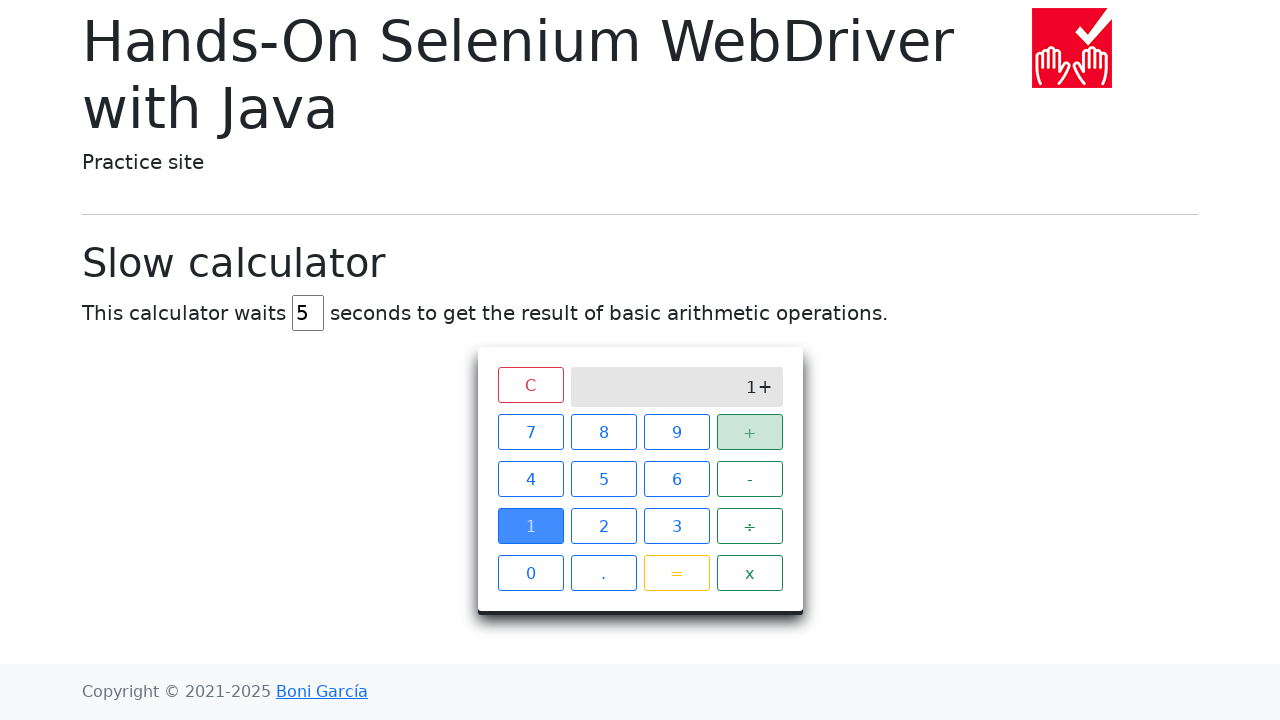

Clicked number 2 on calculator at (604, 526) on xpath=//span[text()='2']
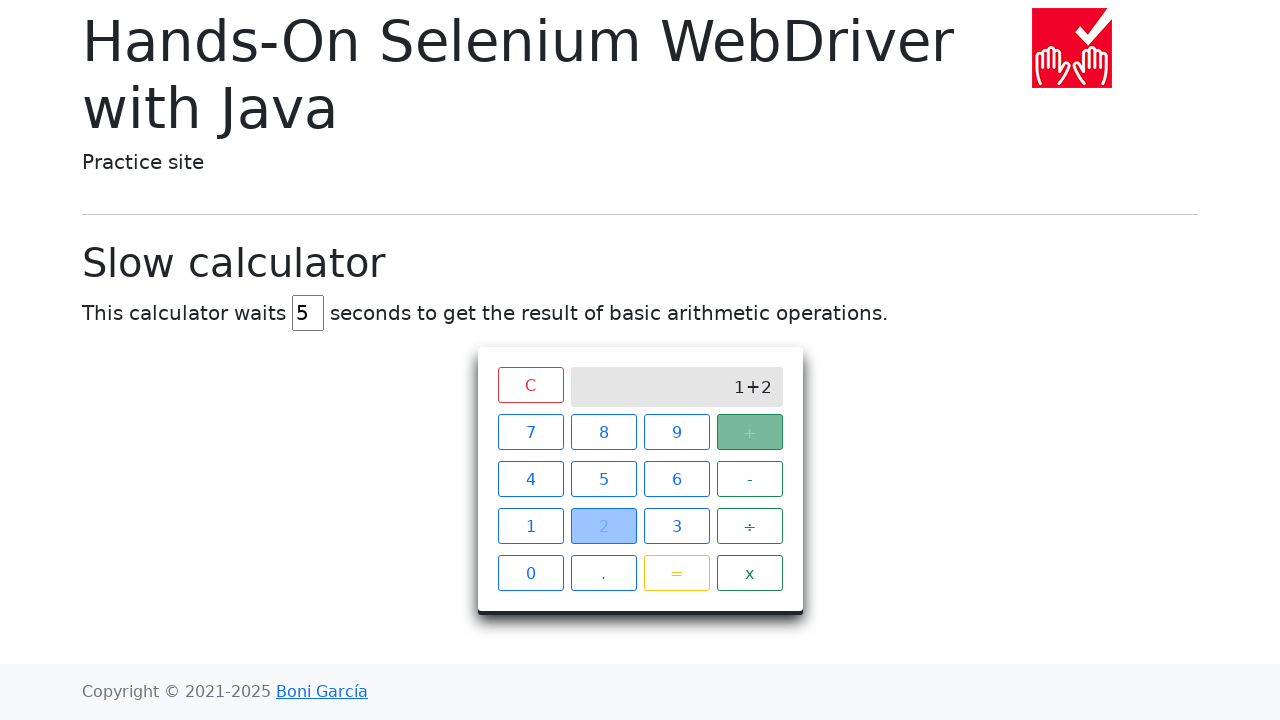

Clicked equals button to perform calculation at (676, 573) on xpath=//span[text()='=']
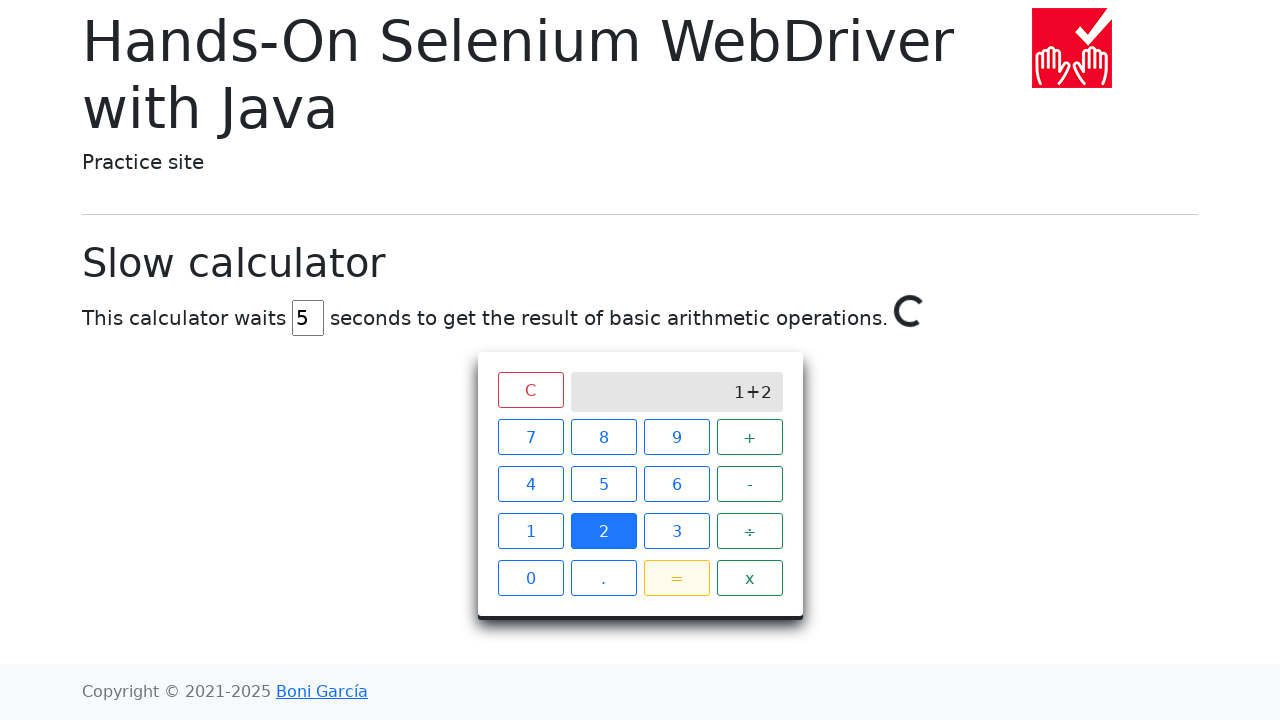

Waited for calculation spinner to disappear
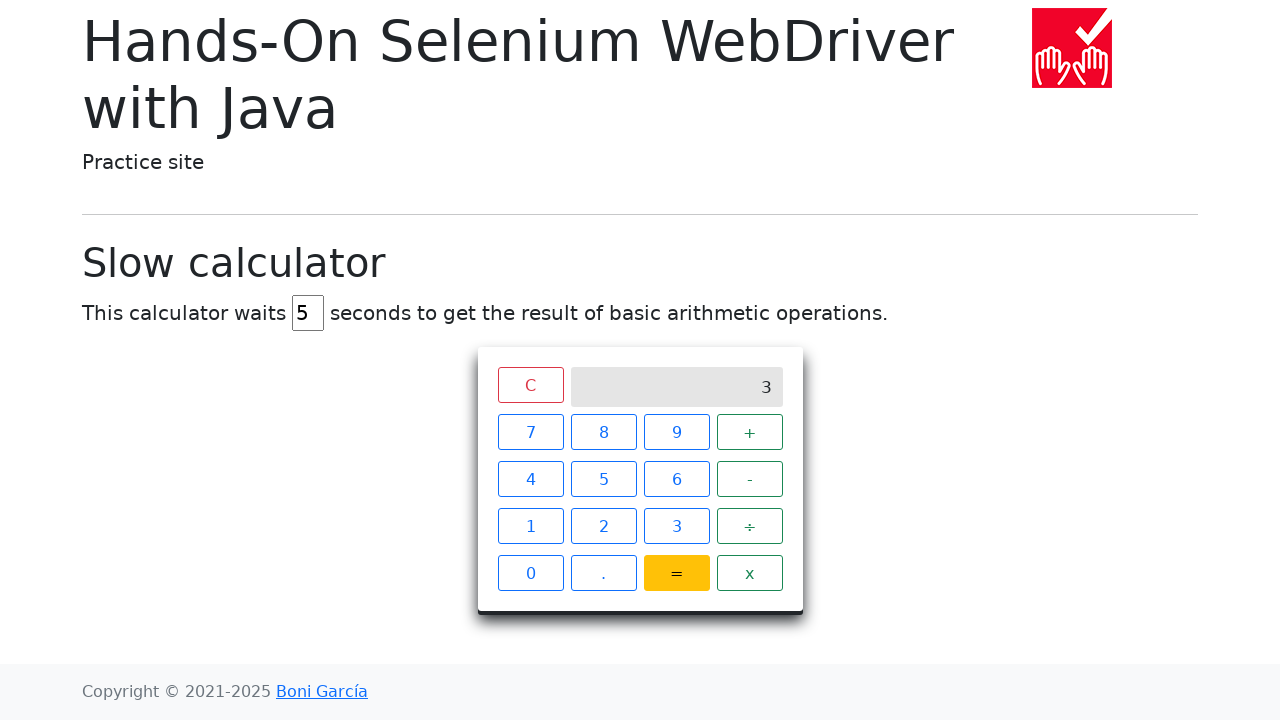

Retrieved result text from calculator screen
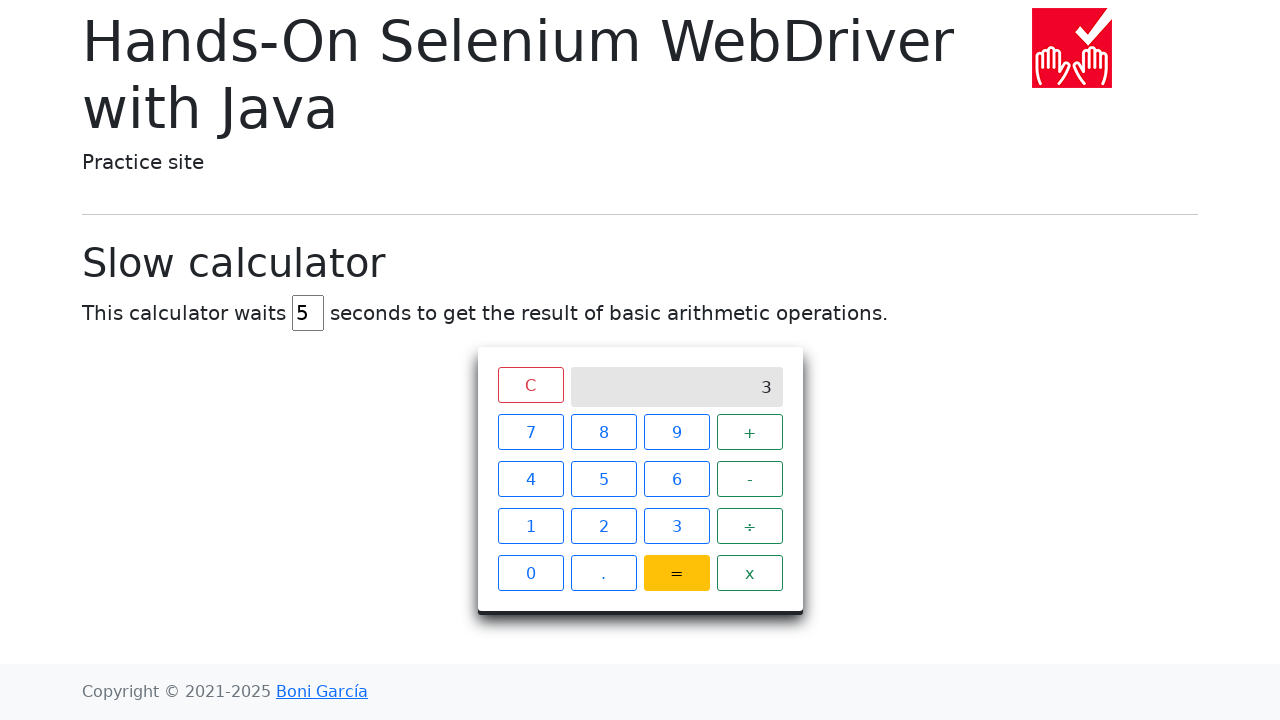

Verified calculation result equals 3
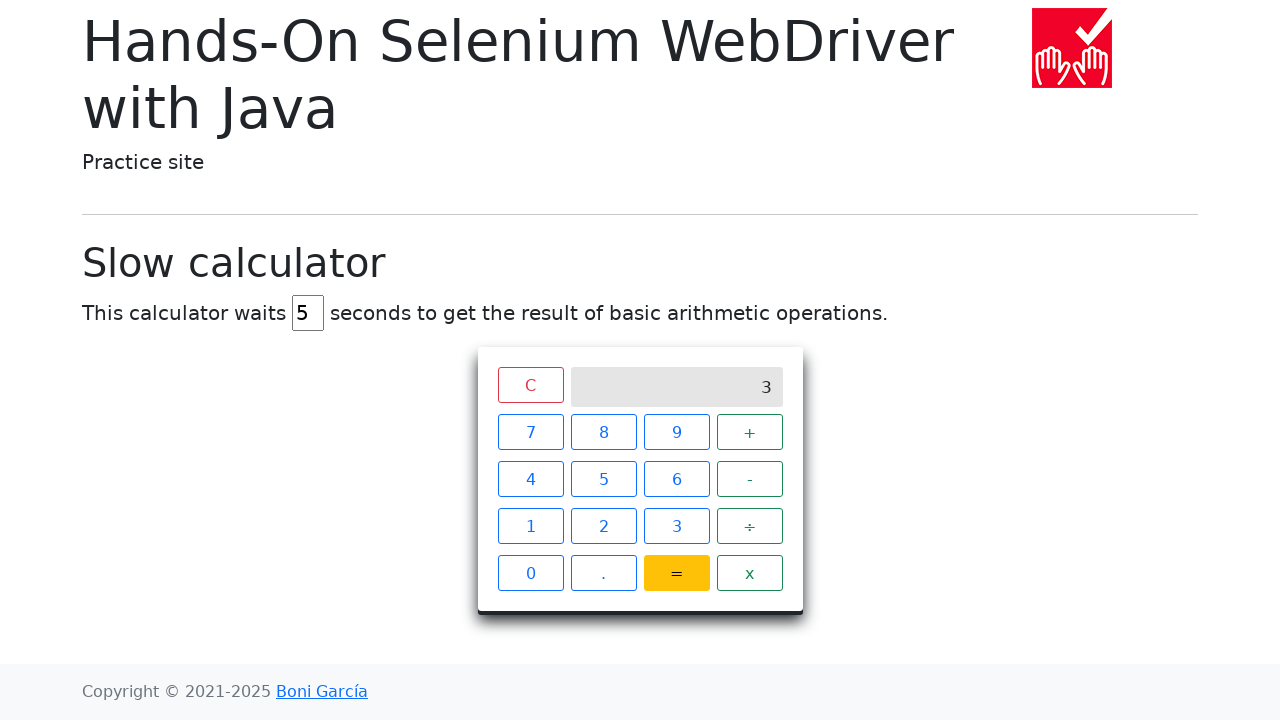

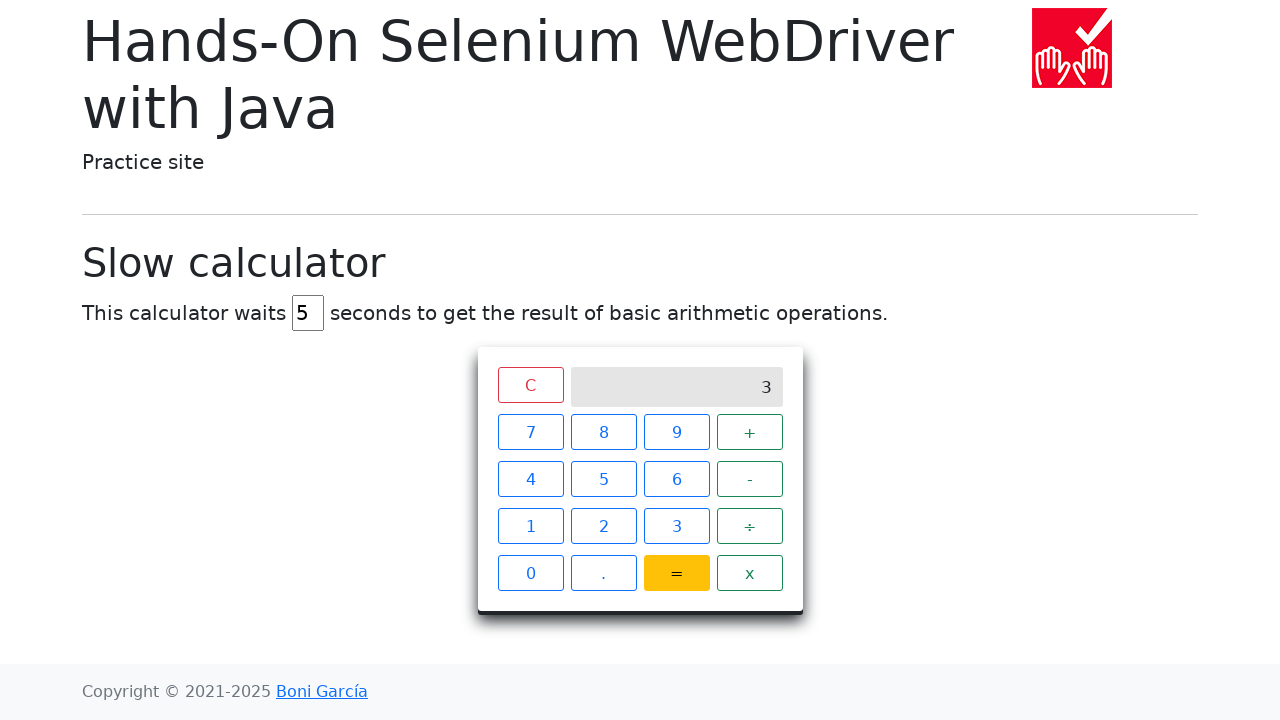